Searches for a company on B3 (Brazilian Stock Exchange) website and retrieves company information from the search results

Starting URL: https://www.b3.com.br/pt_br/busca/?query=VALE3

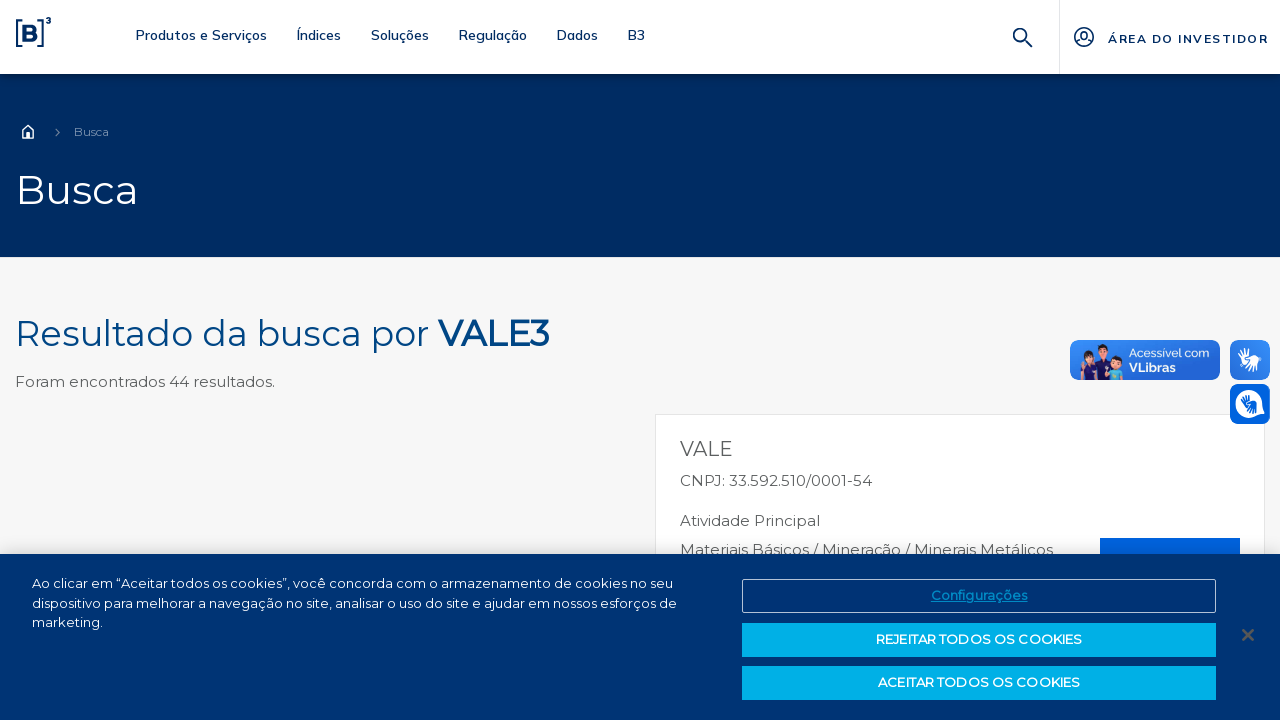

Rich snippet with company information loaded
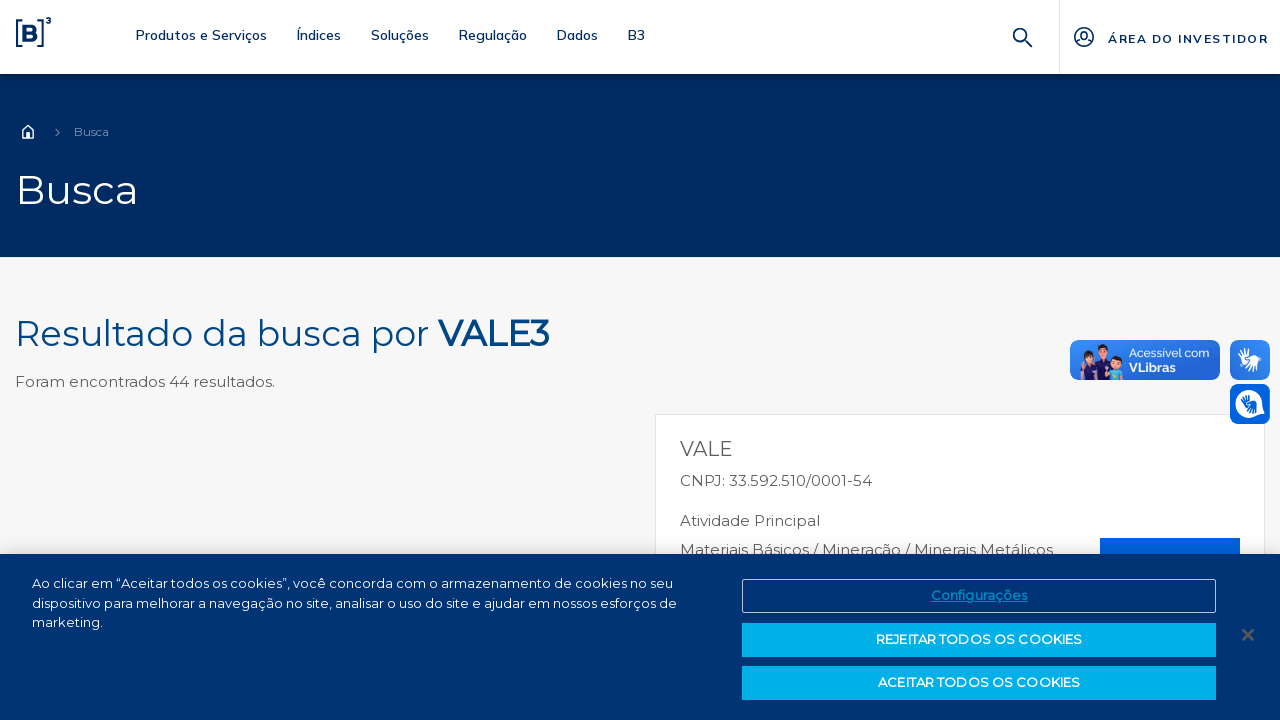

Located CNPJ element in rich snippet
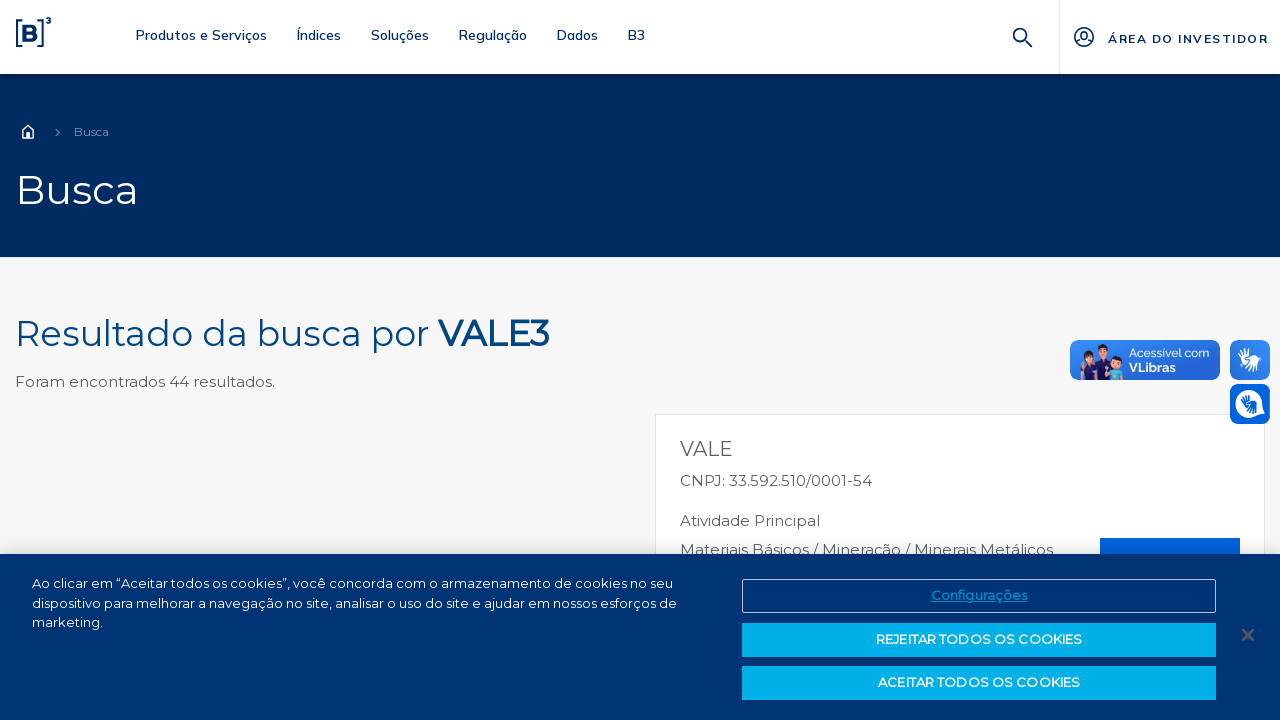

Extracted CNPJ text: 
								            	CNPJ: 
									            33.592.510/0001-54
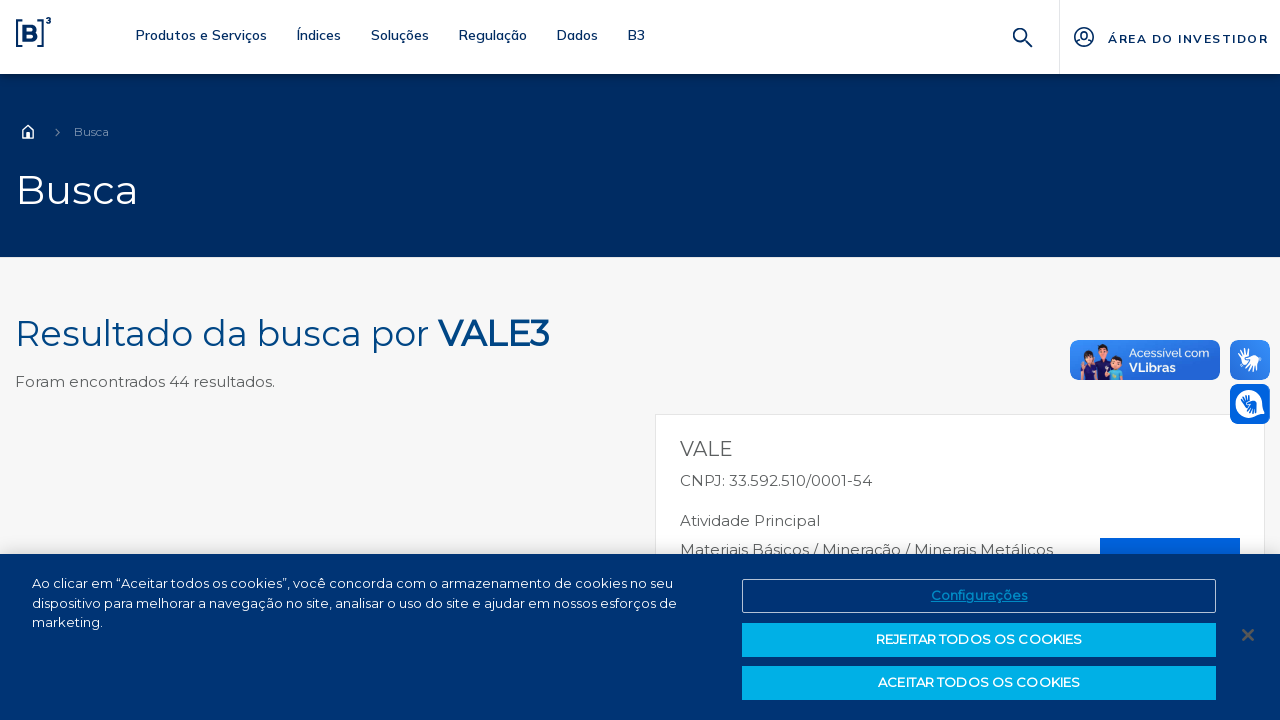

Located company name element in rich snippet
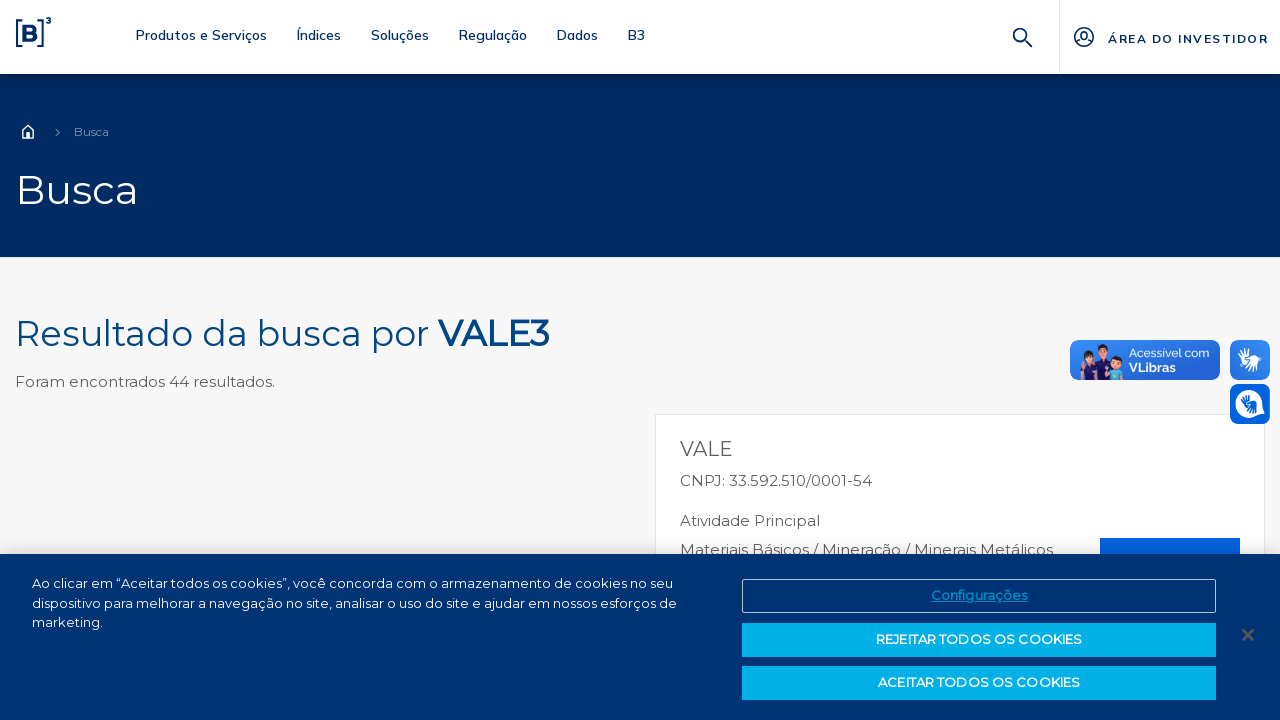

Extracted company name: VALE
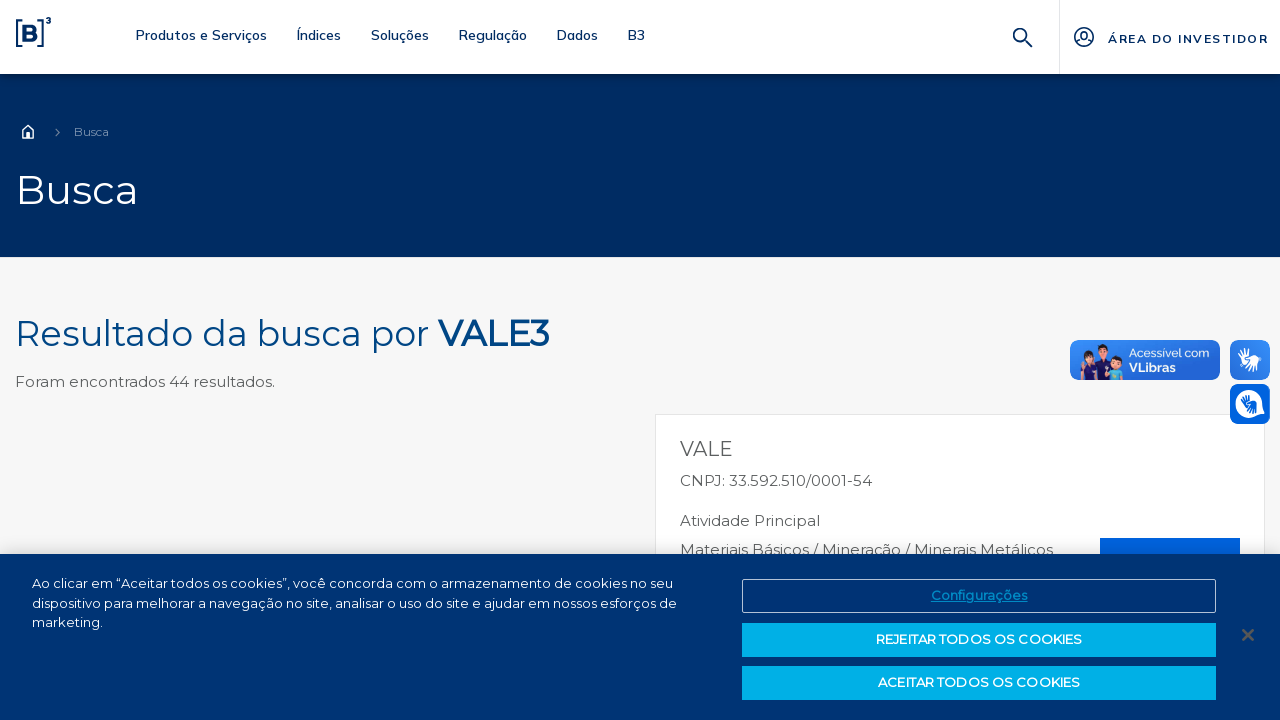

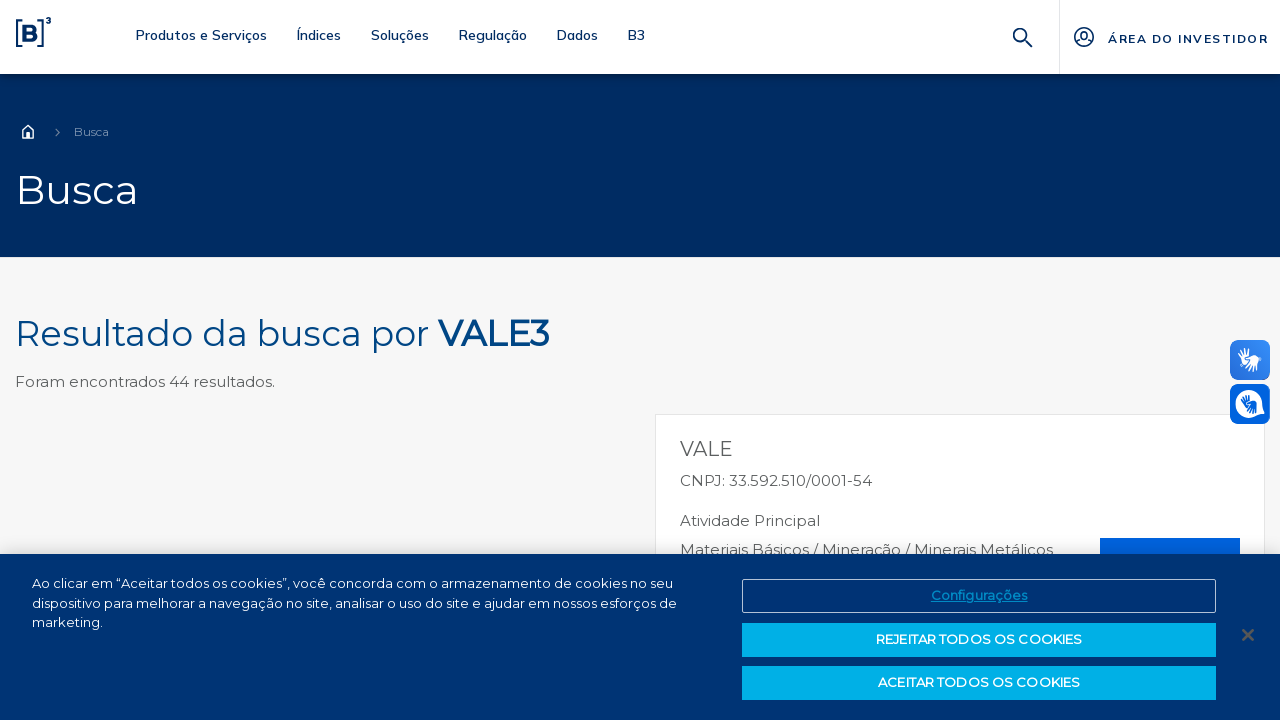